Tests that edits are cancelled when pressing Escape key

Starting URL: https://demo.playwright.dev/todomvc

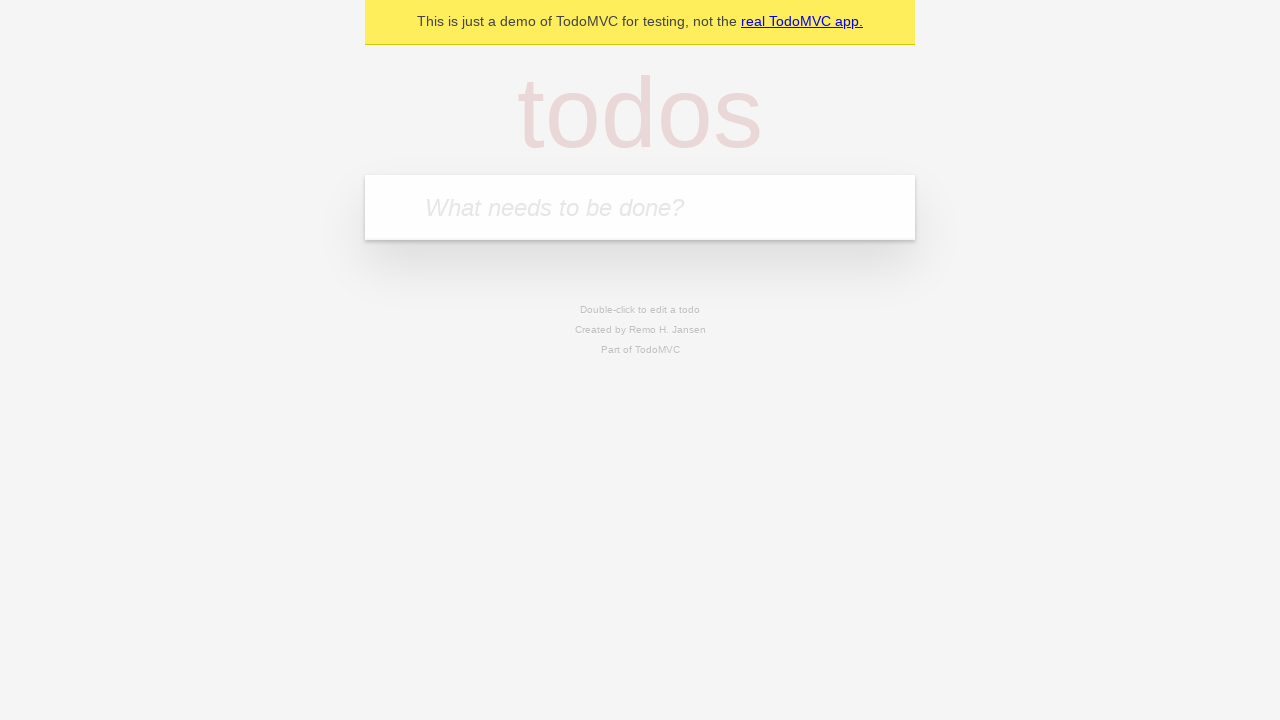

Filled new todo field with 'buy some cheese' on internal:attr=[placeholder="What needs to be done?"i]
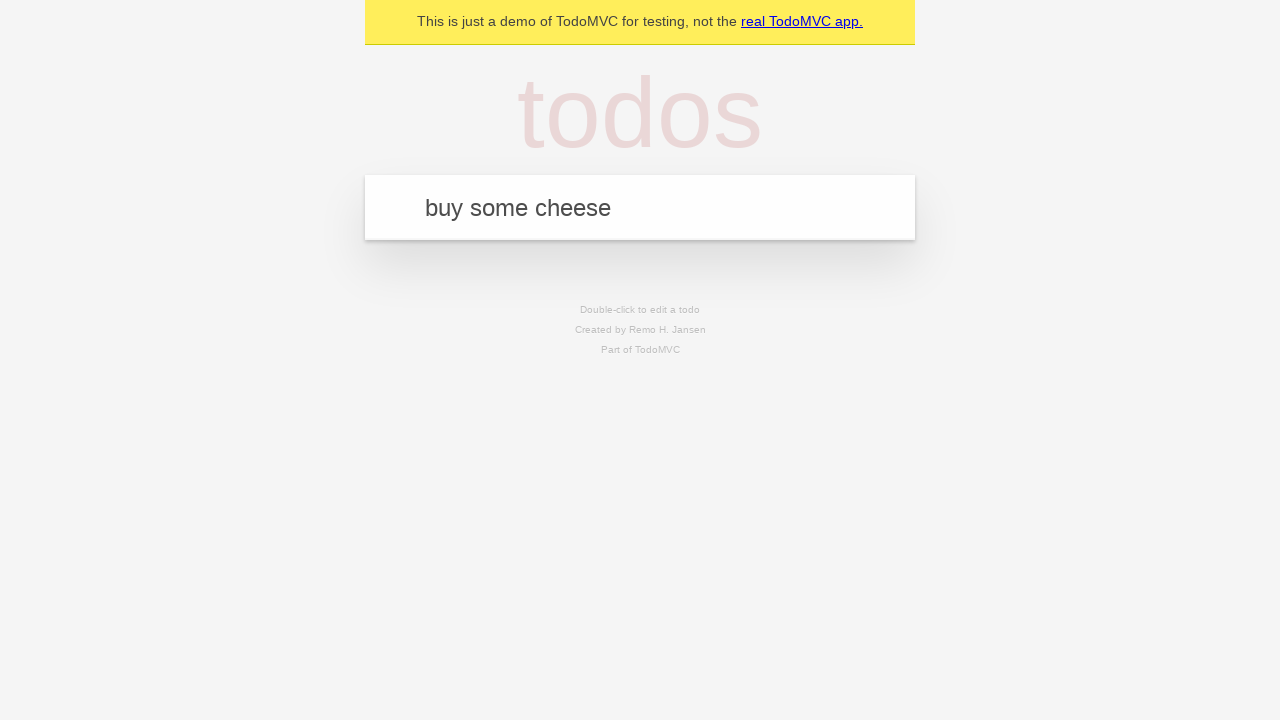

Pressed Enter to create todo 'buy some cheese' on internal:attr=[placeholder="What needs to be done?"i]
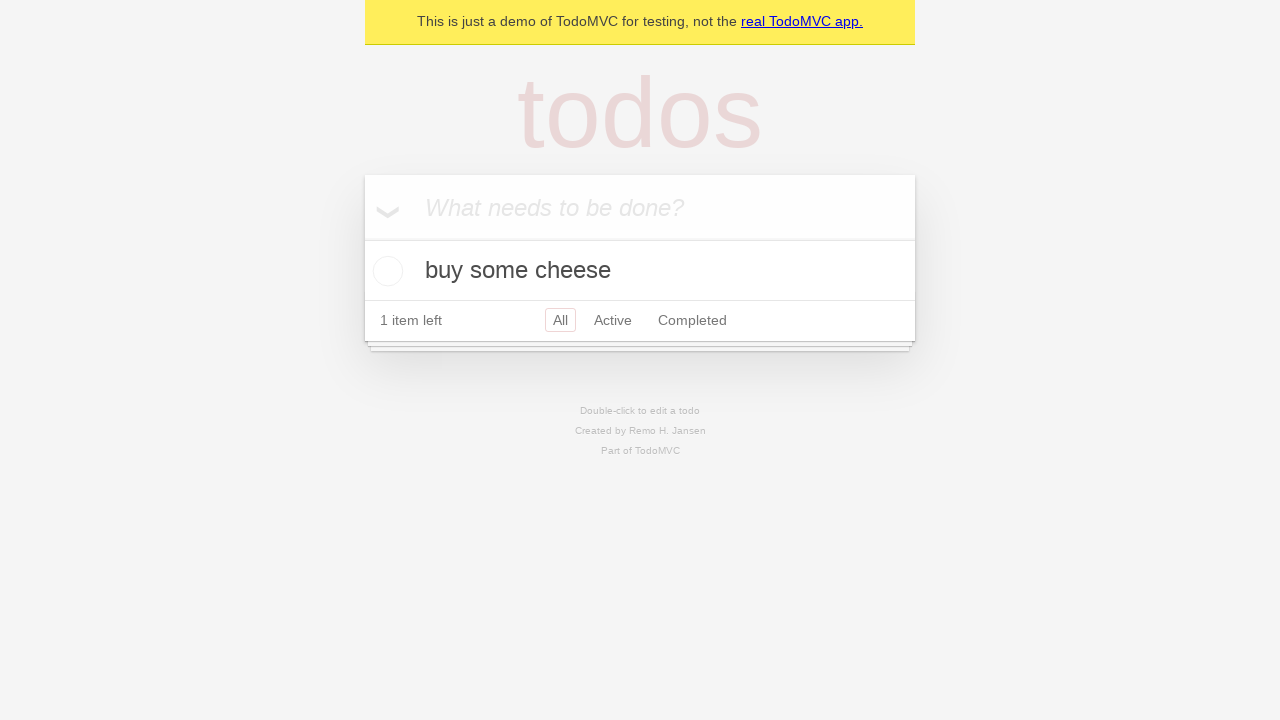

Filled new todo field with 'feed the cat' on internal:attr=[placeholder="What needs to be done?"i]
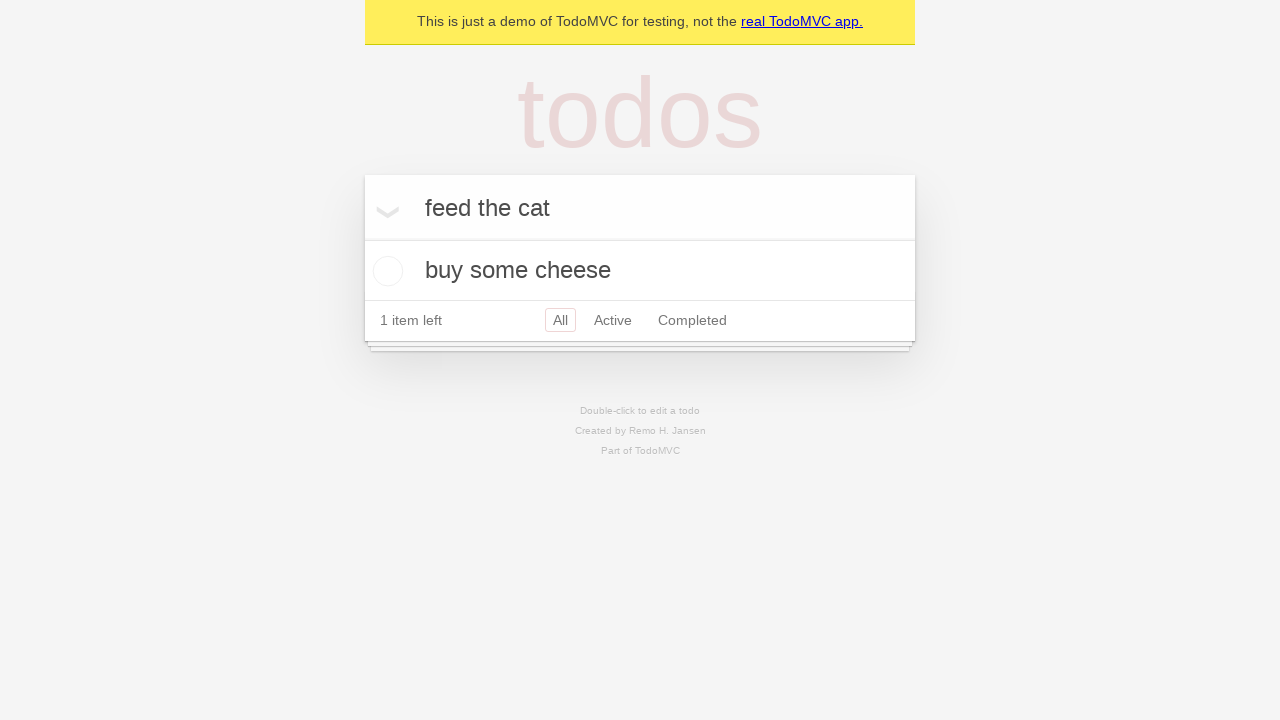

Pressed Enter to create todo 'feed the cat' on internal:attr=[placeholder="What needs to be done?"i]
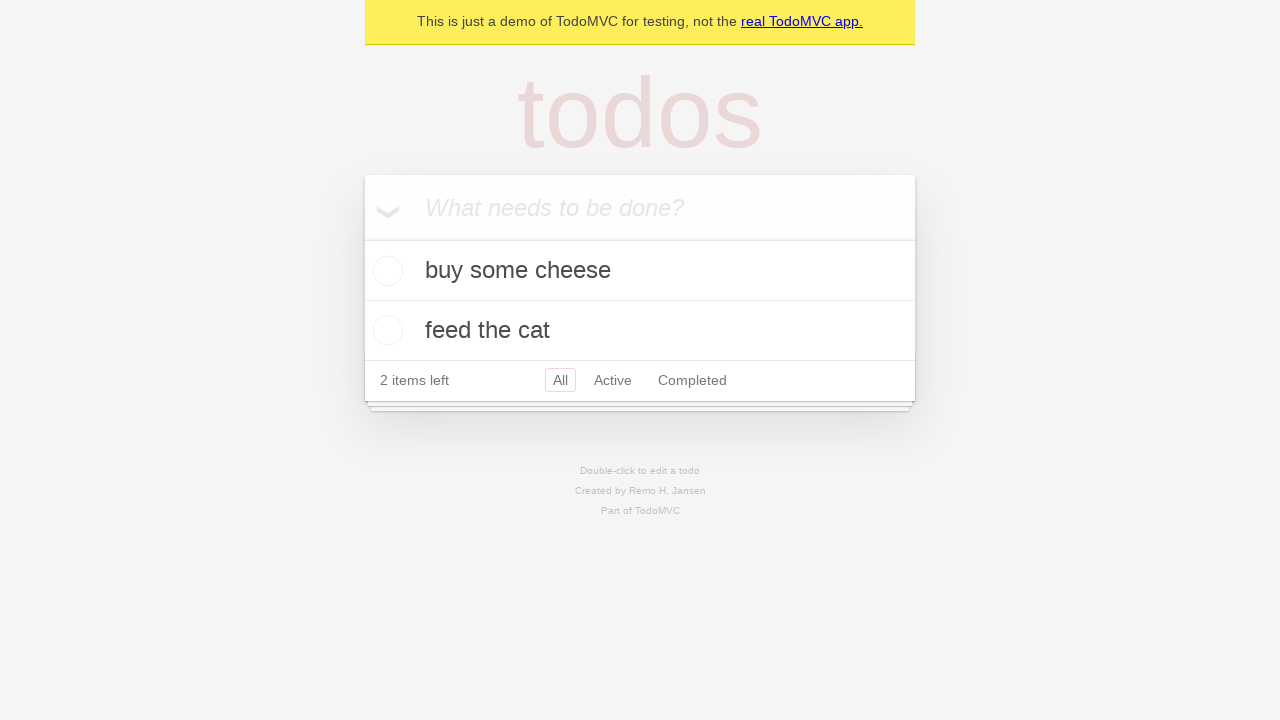

Filled new todo field with 'book a doctors appointment' on internal:attr=[placeholder="What needs to be done?"i]
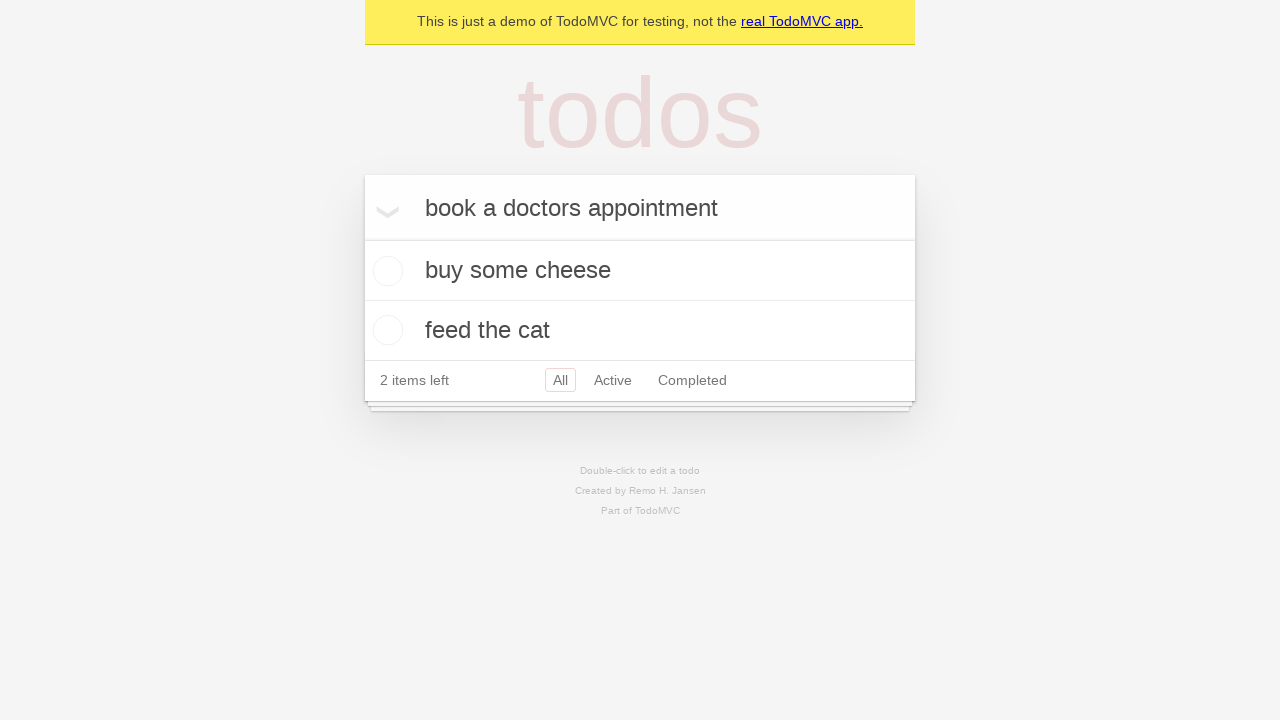

Pressed Enter to create todo 'book a doctors appointment' on internal:attr=[placeholder="What needs to be done?"i]
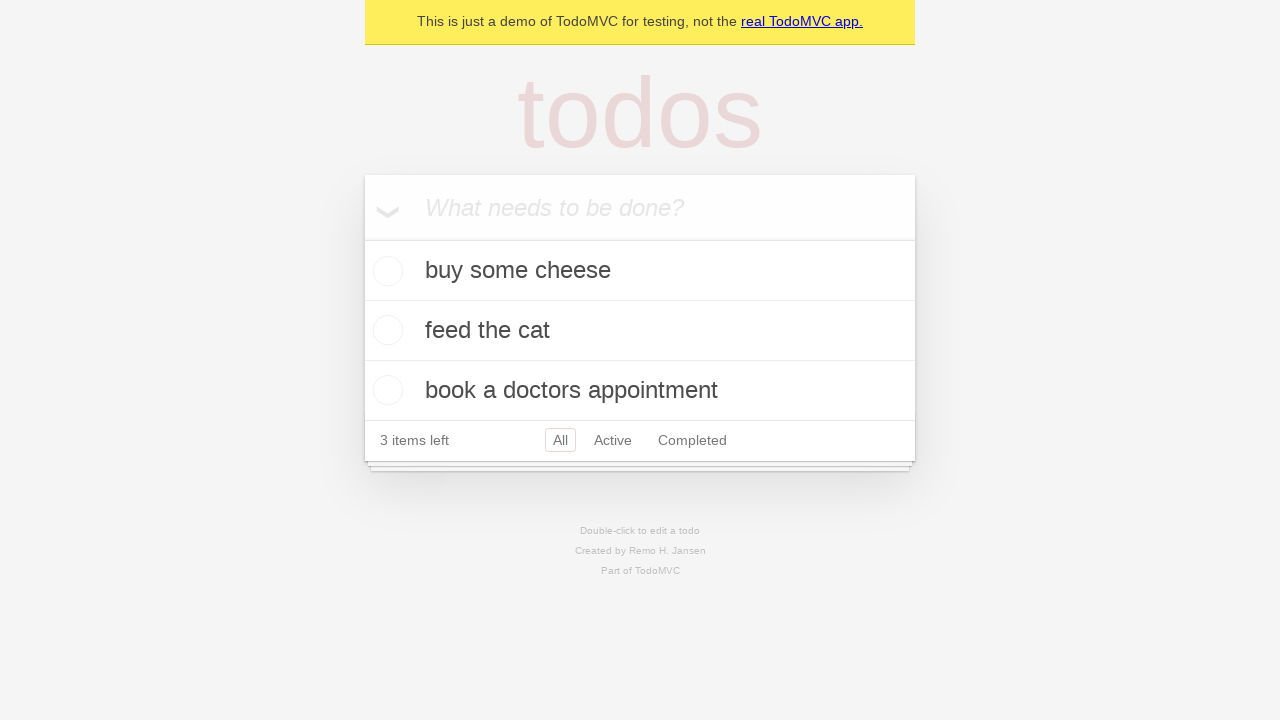

Double-clicked second todo item to enter edit mode at (640, 331) on internal:testid=[data-testid="todo-item"s] >> nth=1
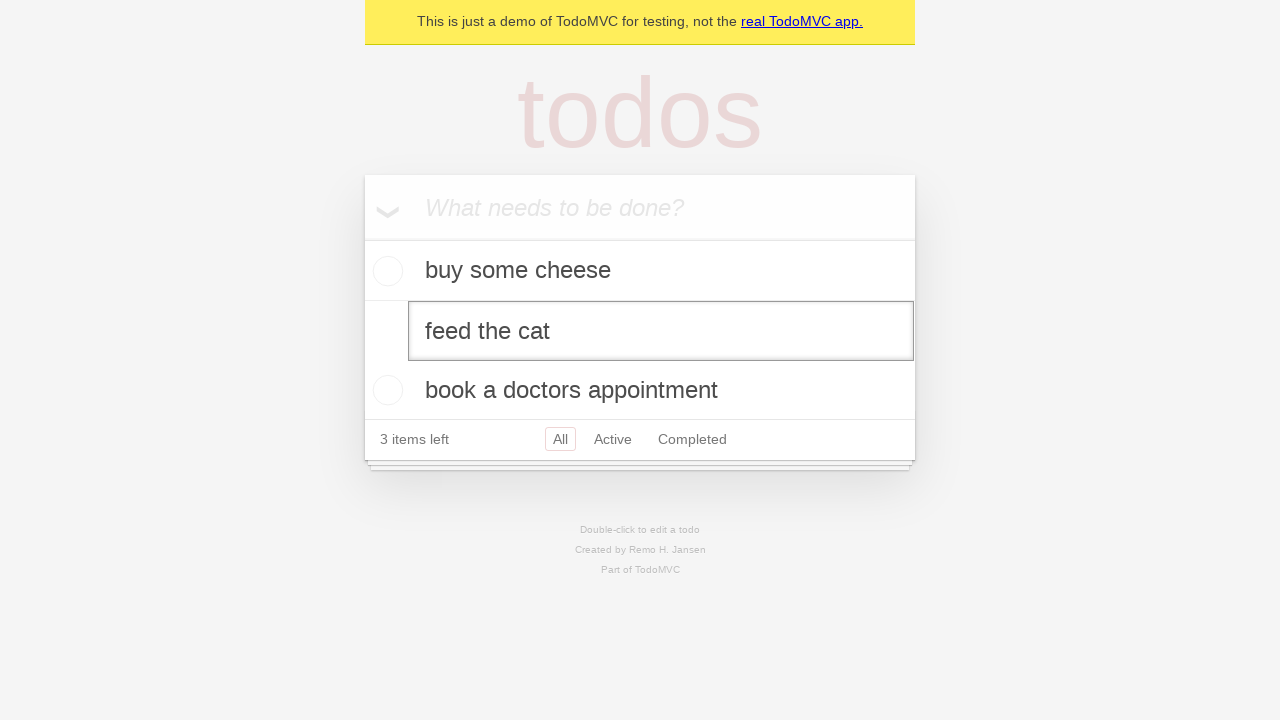

Filled edit input with 'buy some sausages' on internal:testid=[data-testid="todo-item"s] >> nth=1 >> internal:role=textbox[nam
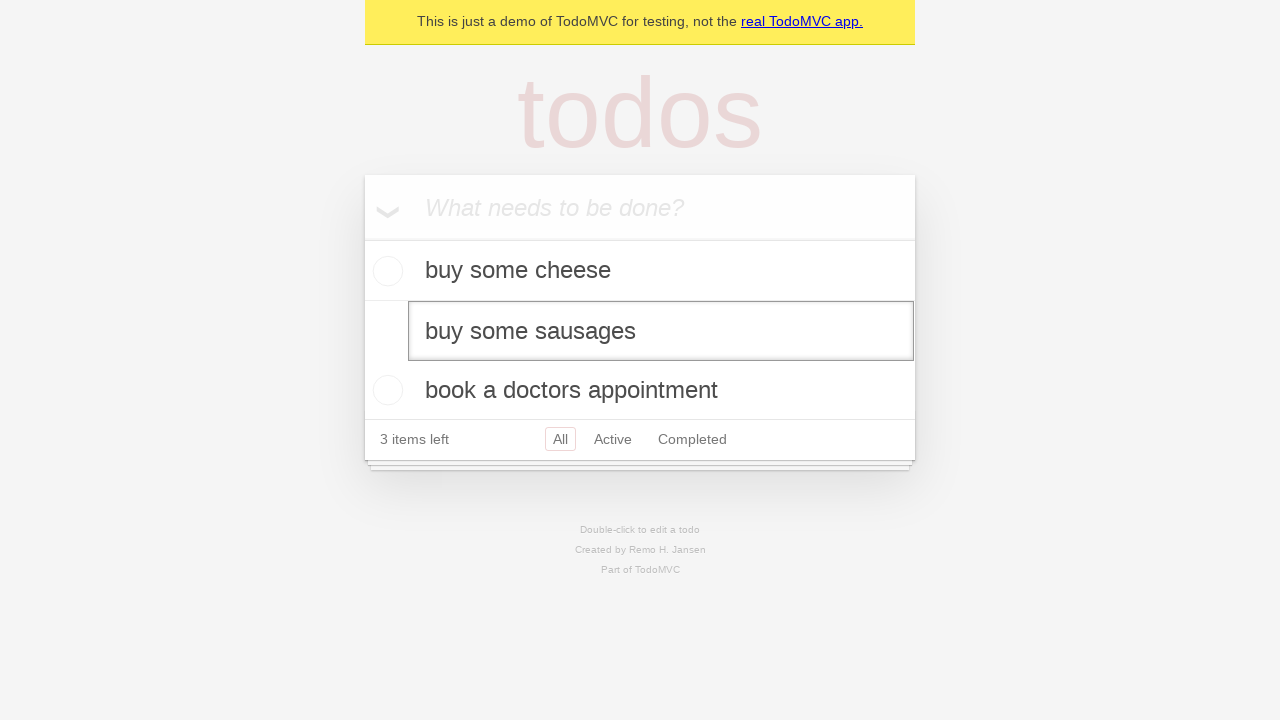

Pressed Escape key to cancel the edit on internal:testid=[data-testid="todo-item"s] >> nth=1 >> internal:role=textbox[nam
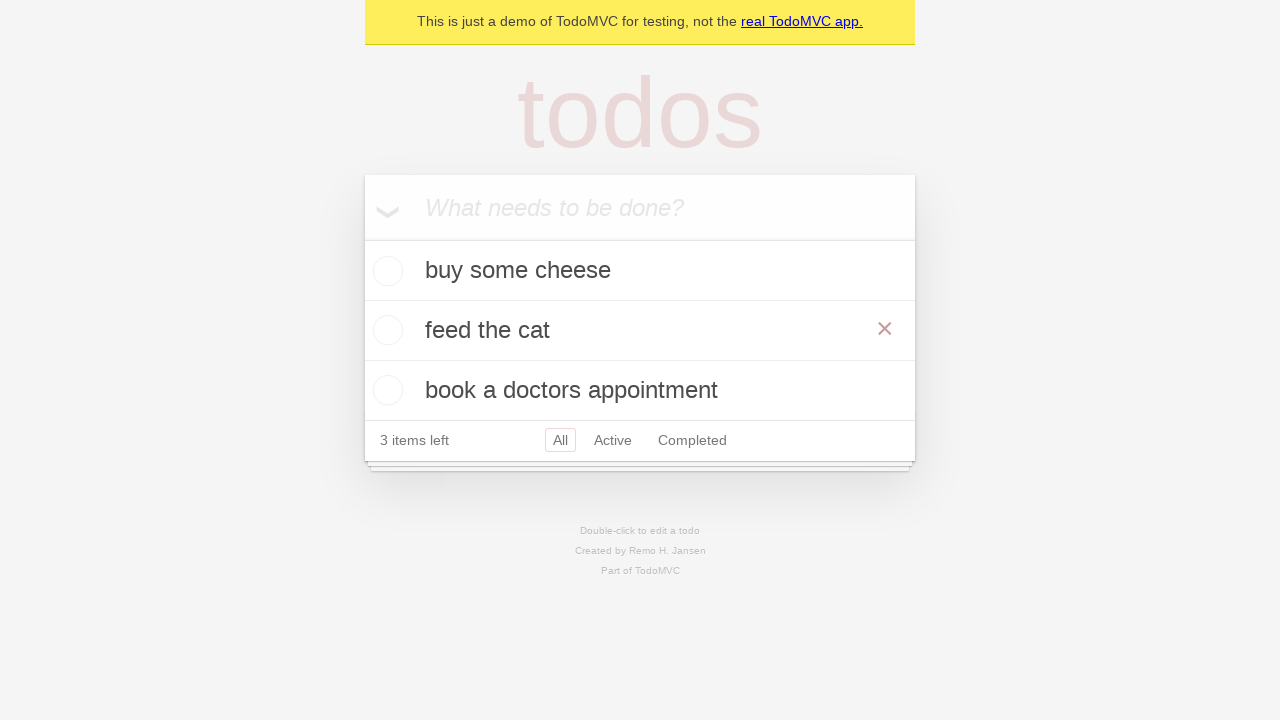

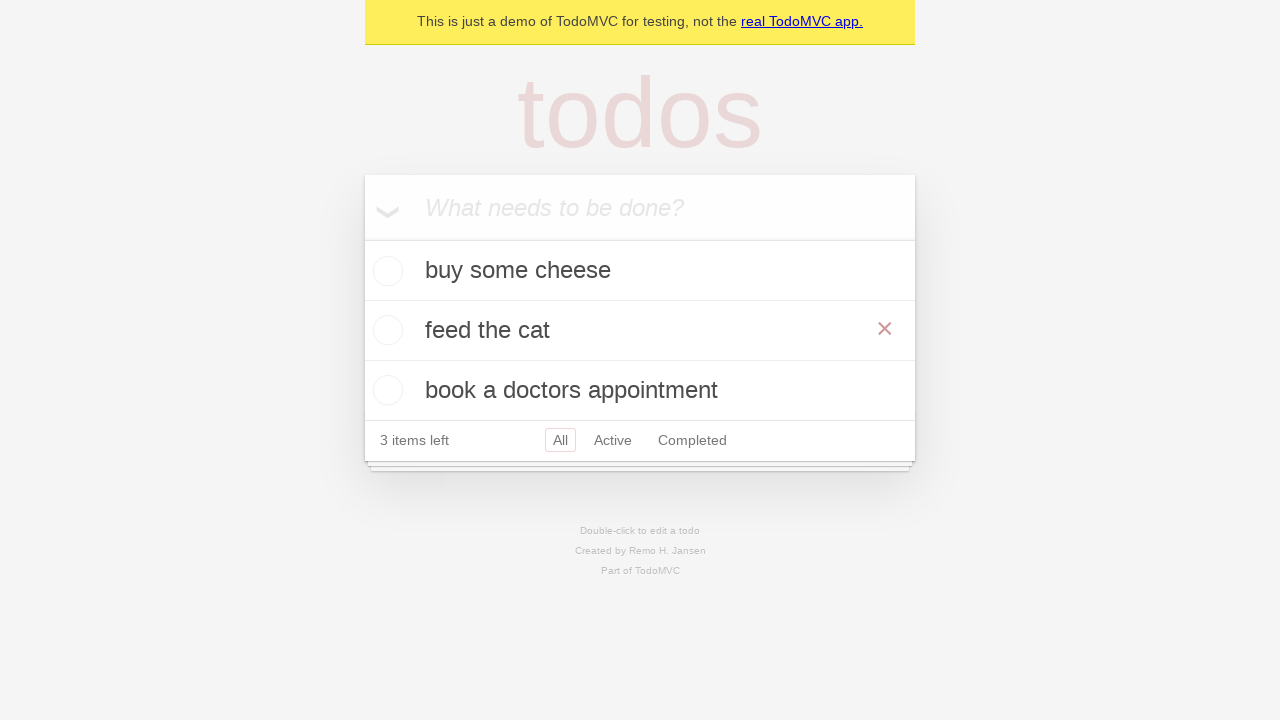